Tests calculator division by zero by entering 5 divided by 0 and verifying the result shows Infinity

Starting URL: https://calculatorhtml.onrender.com/

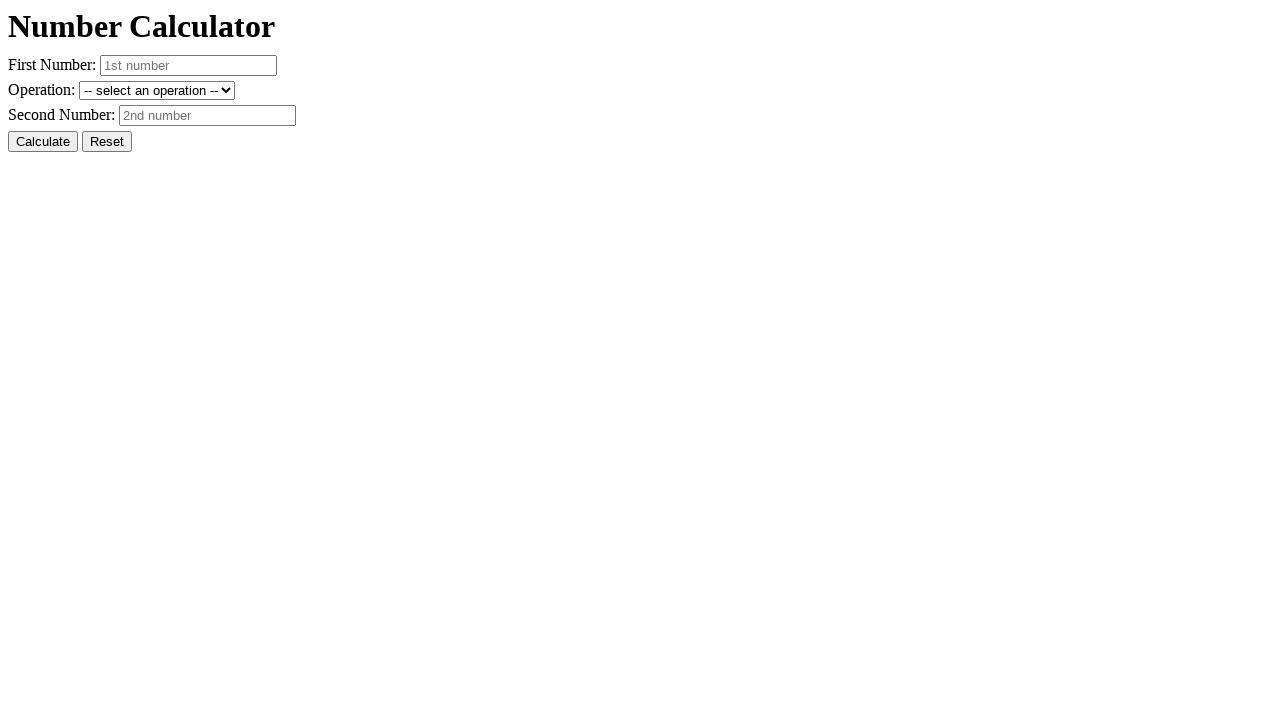

Clicked reset button to clear previous values at (107, 142) on #resetButton
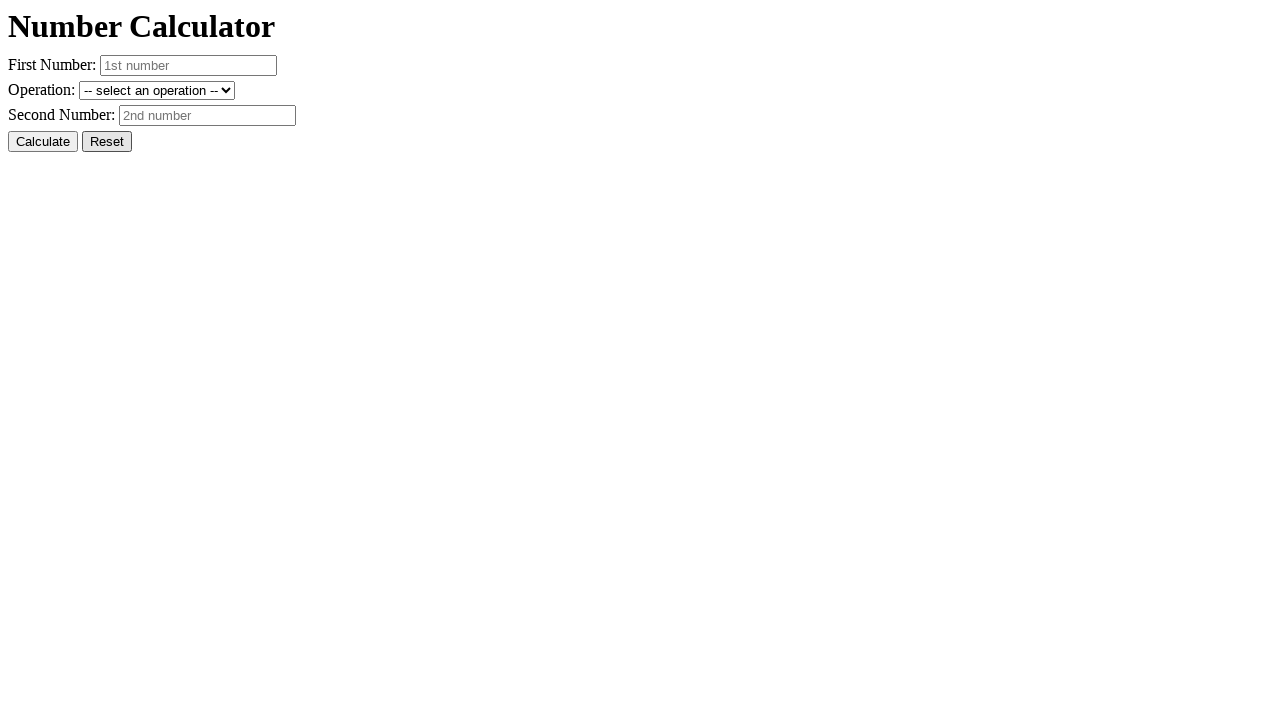

Entered 5 as the first number on #number1
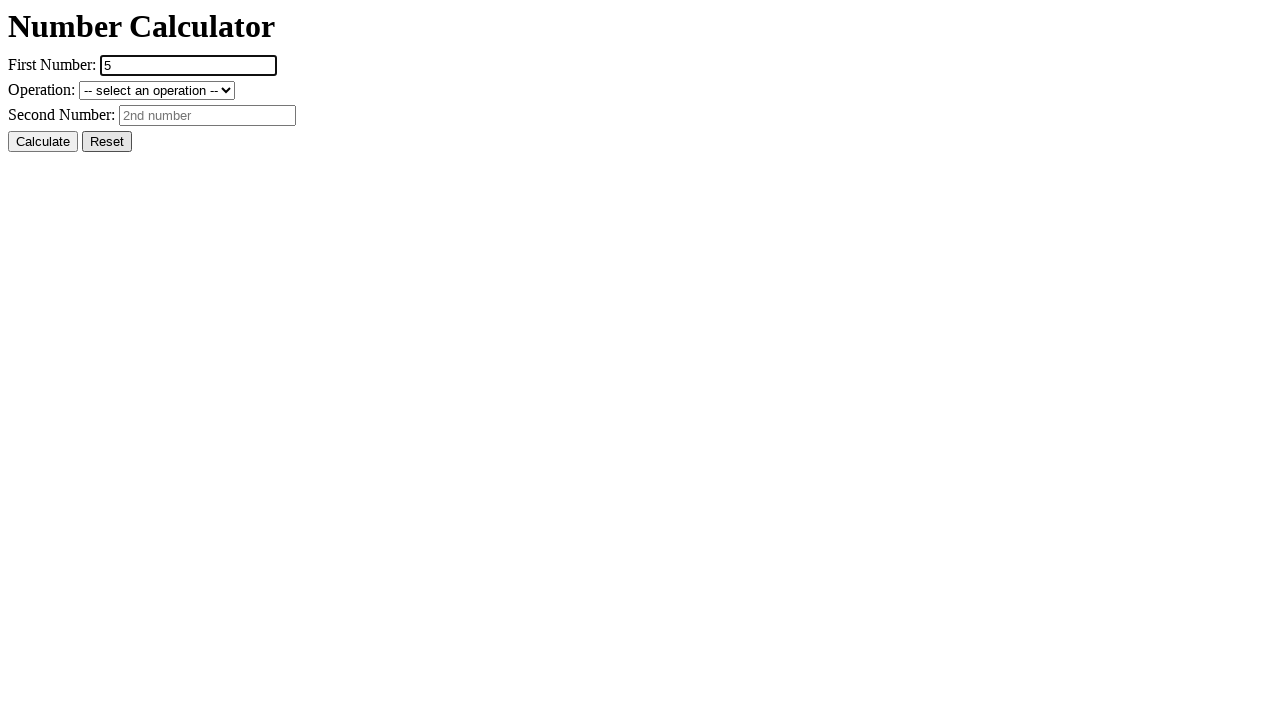

Entered 0 as the second number for division by zero test on #number2
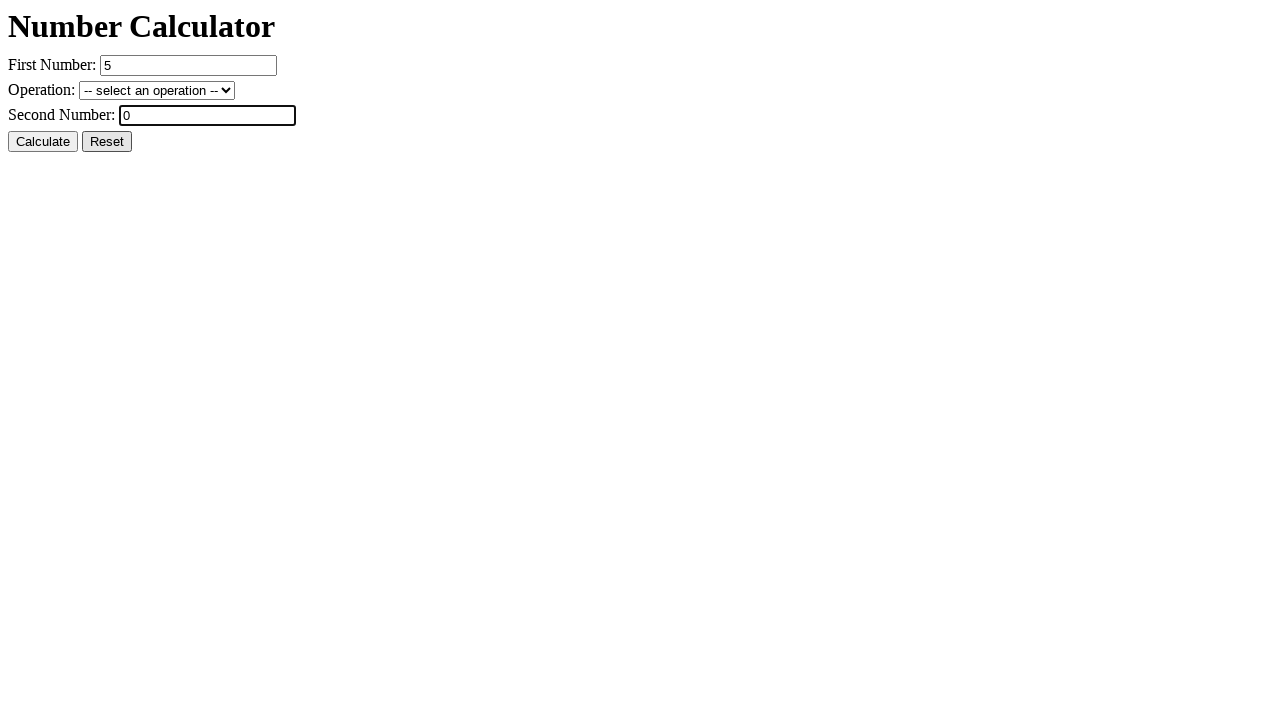

Selected division operation on #operation
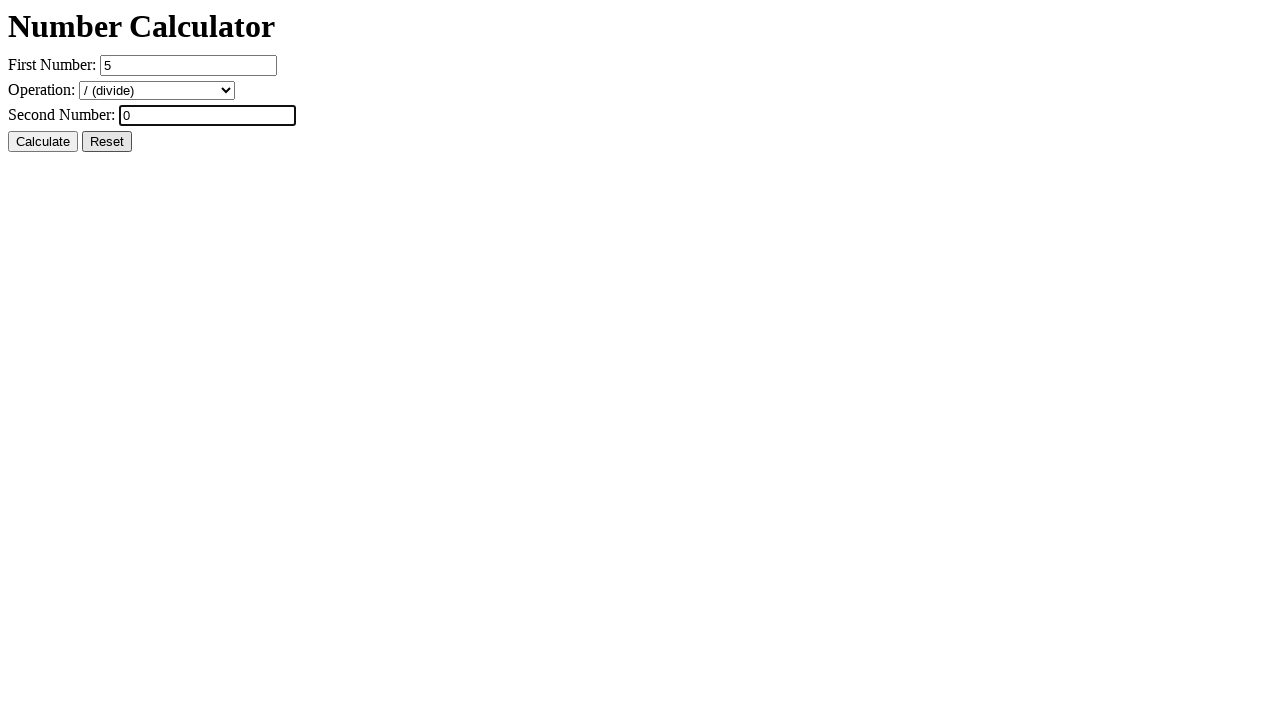

Clicked calculate button at (43, 142) on #calcButton
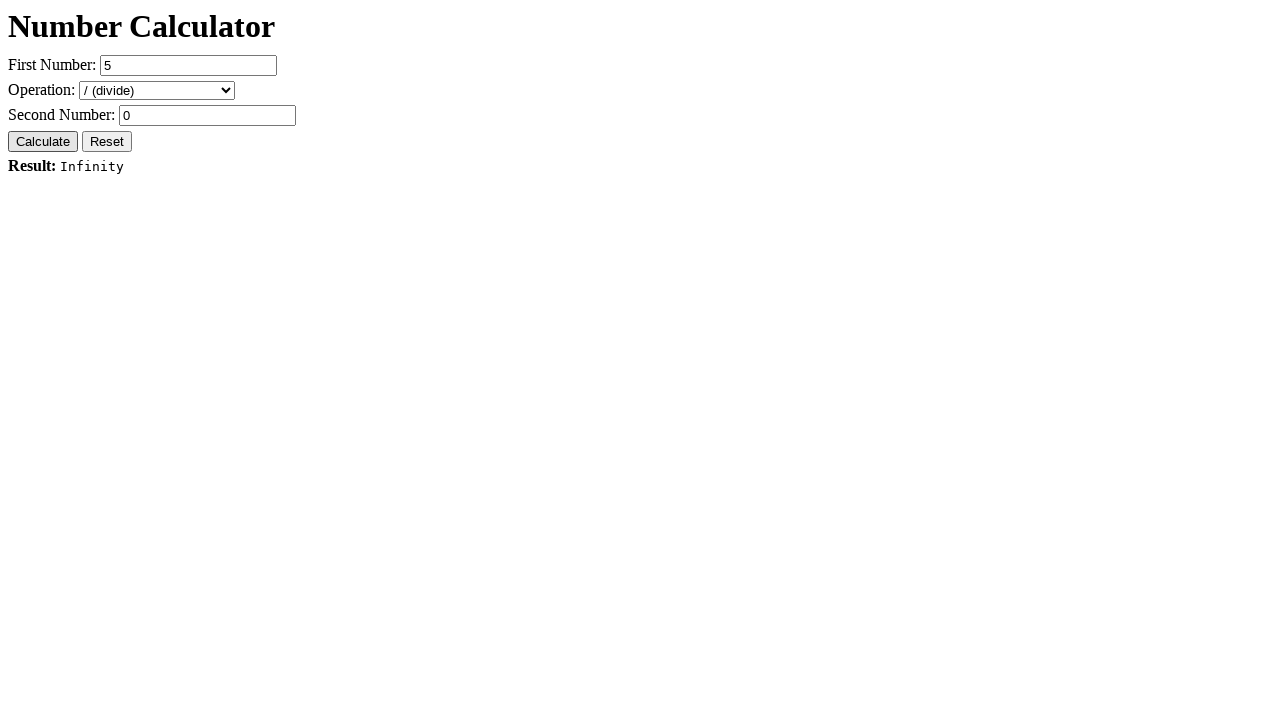

Verified result displays 'Result: Infinity' indicating division by zero
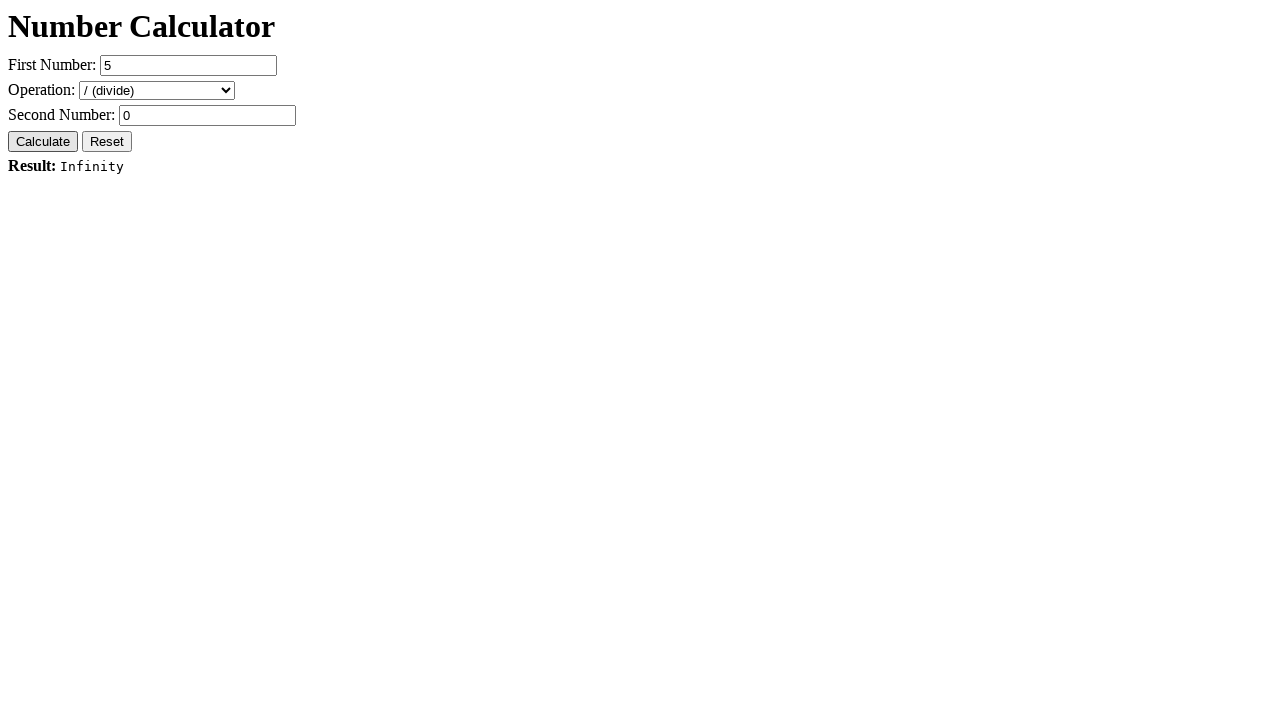

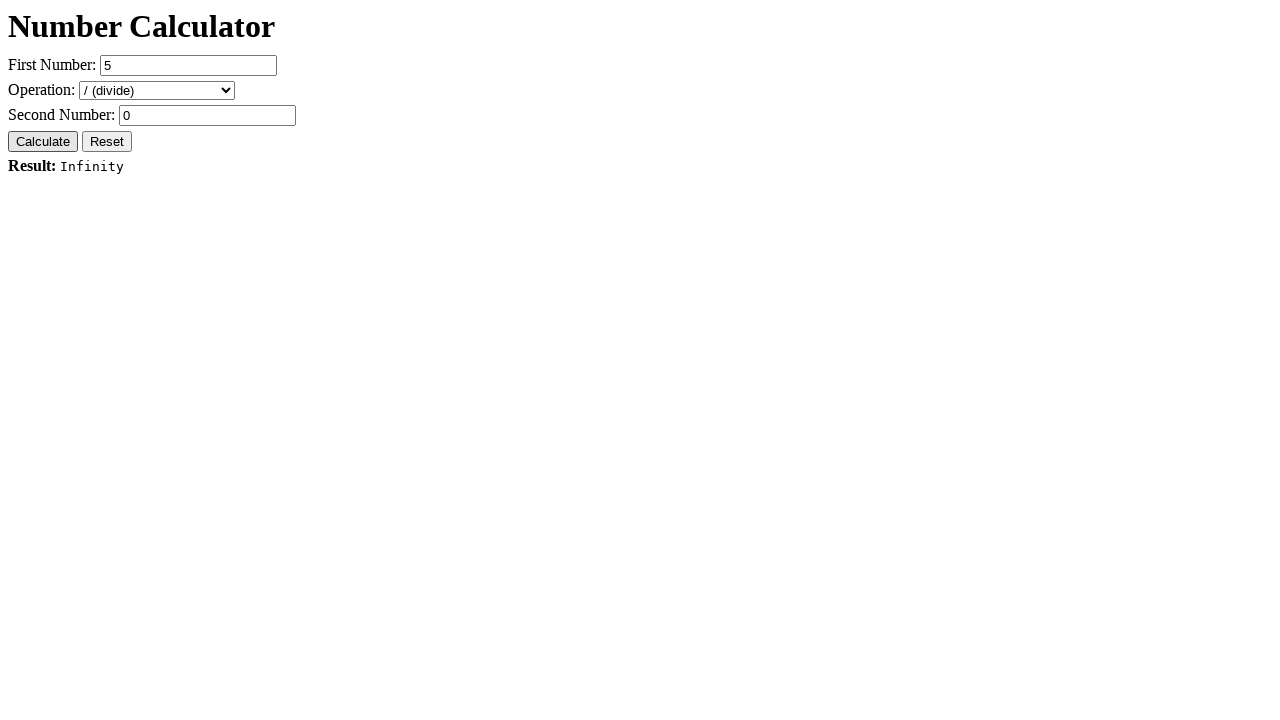